Tests multi-tab browser functionality by opening three tabs on the Playwright documentation site and navigating to different documentation pages in each tab.

Starting URL: https://playwright.dev

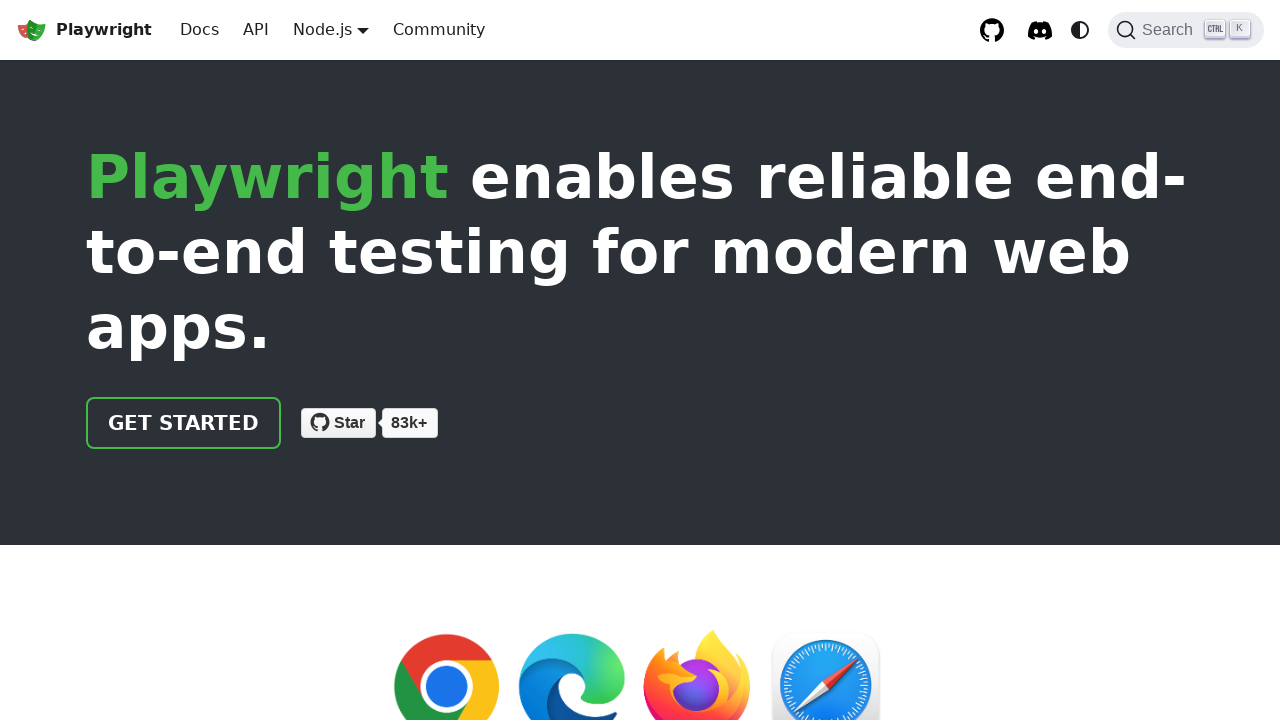

Clicked Docs link in first tab at (200, 30) on xpath=//a[contains(text(),'Docs')]
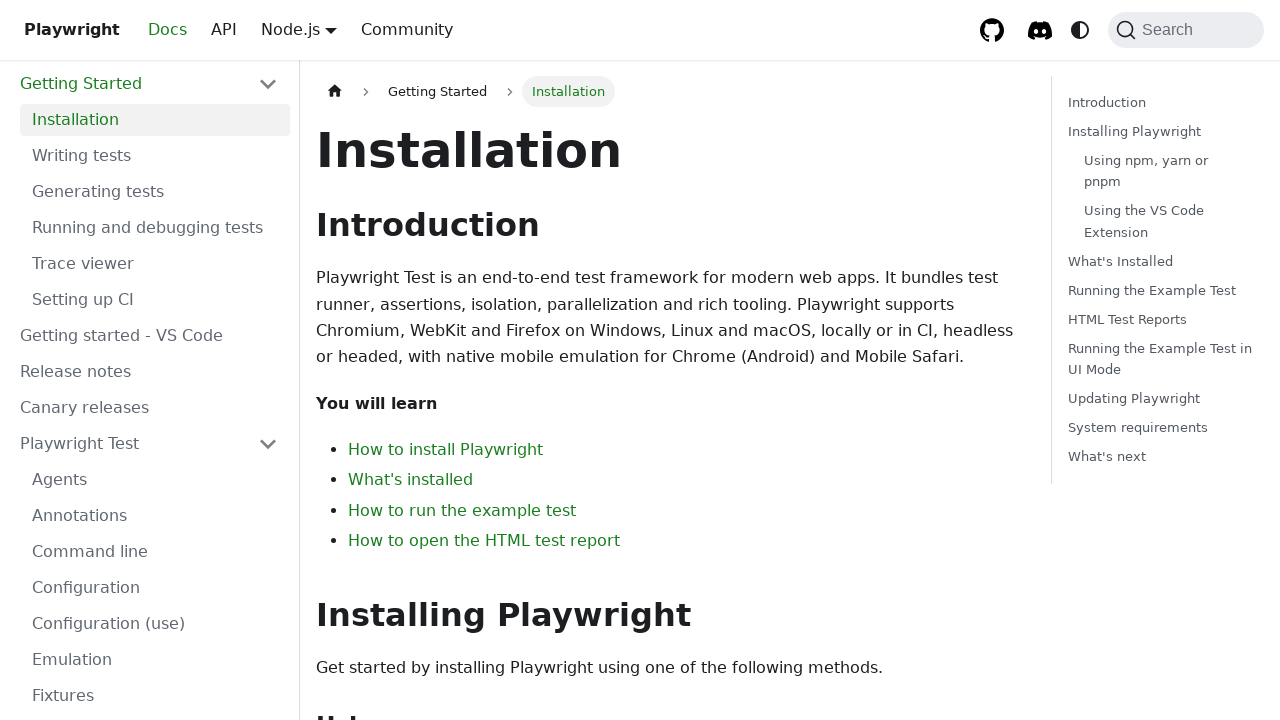

Opened second tab
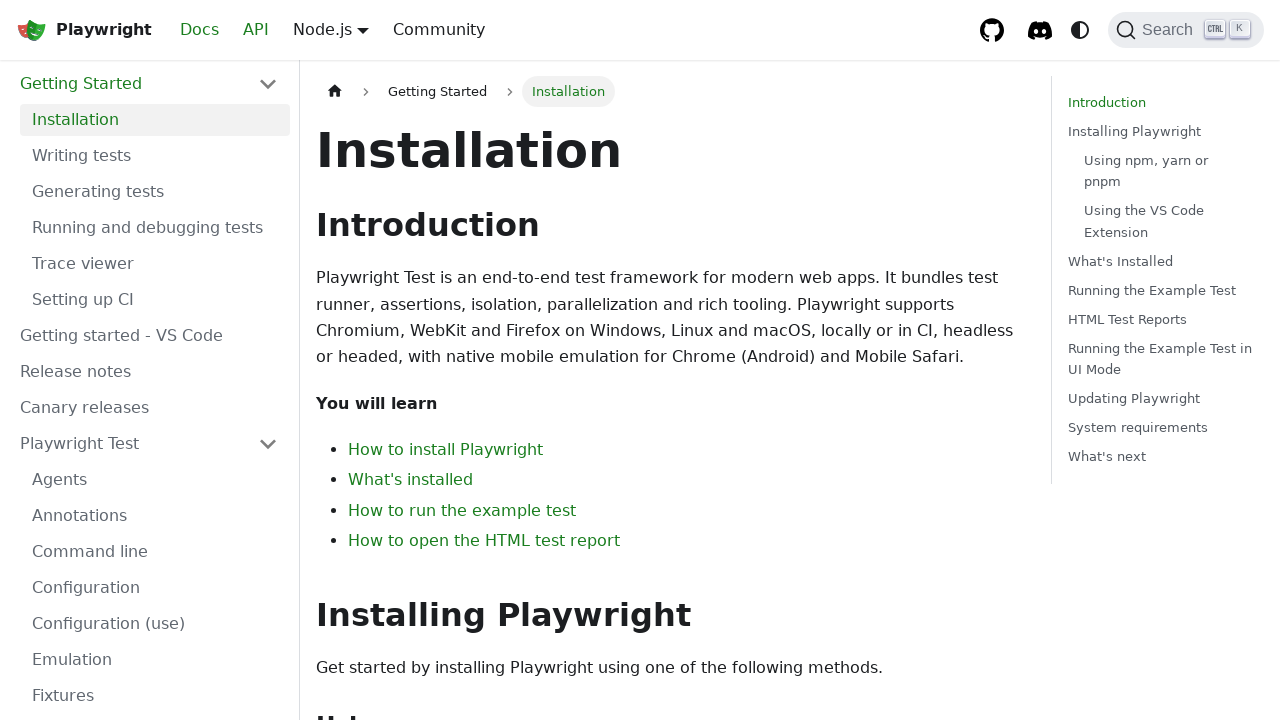

Navigated second tab to https://playwright.dev
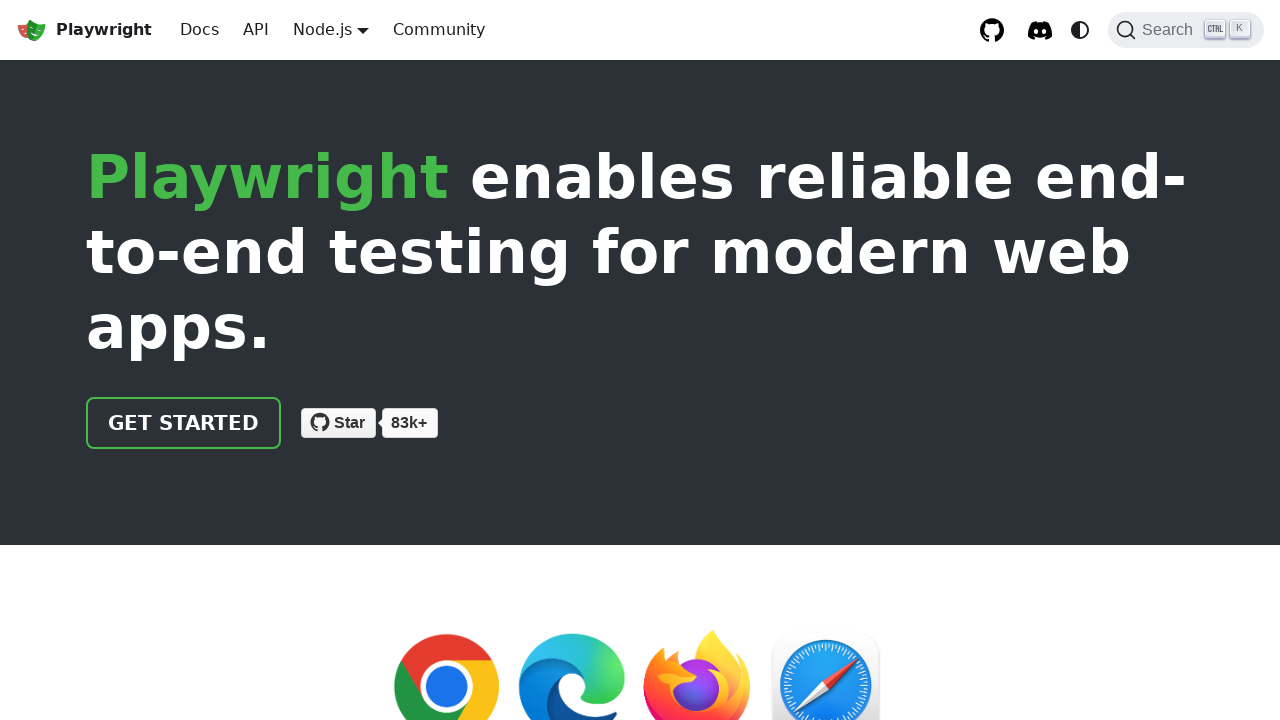

Clicked Docs link in second tab at (200, 30) on xpath=//a[contains(text(),'Docs')]
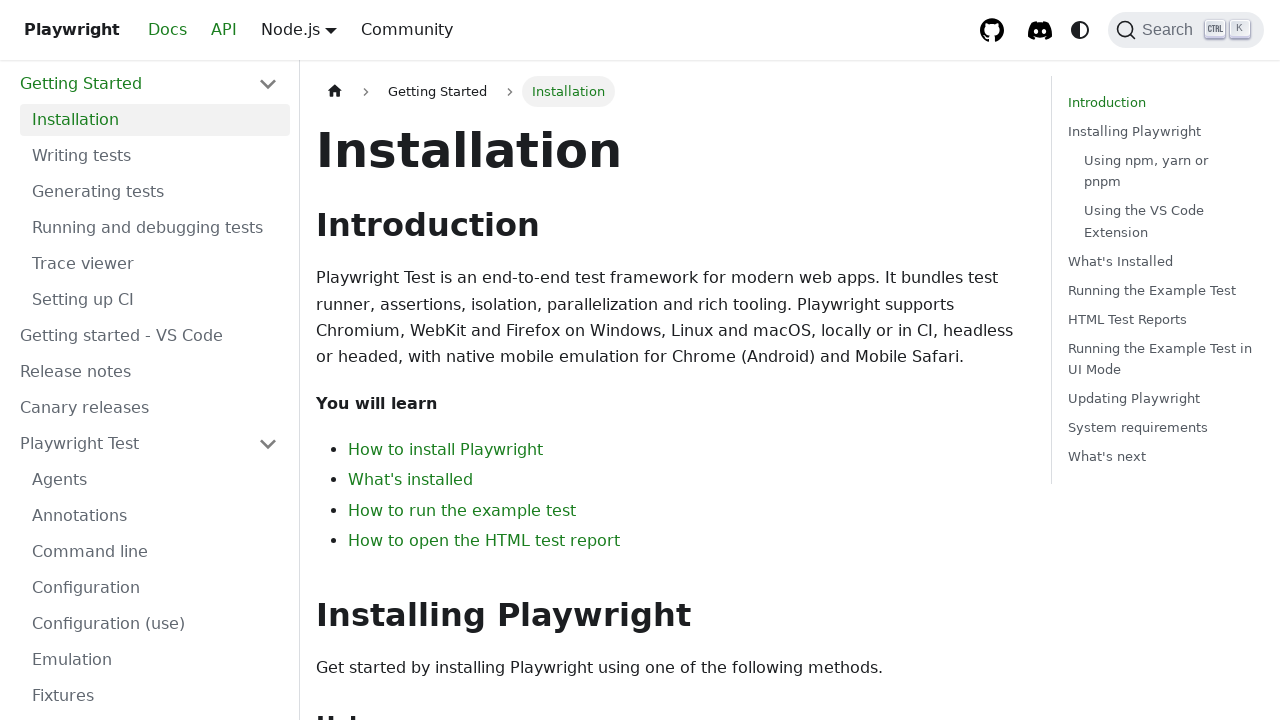

Opened third tab
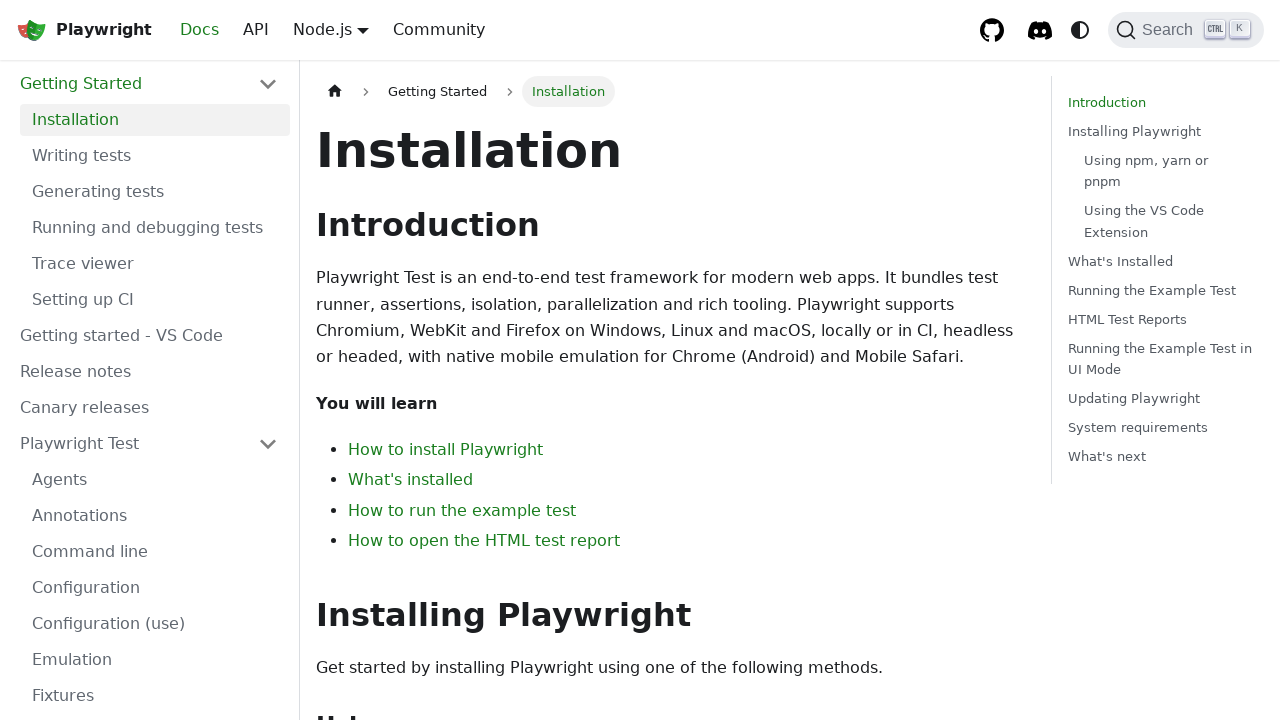

Navigated third tab to https://playwright.dev
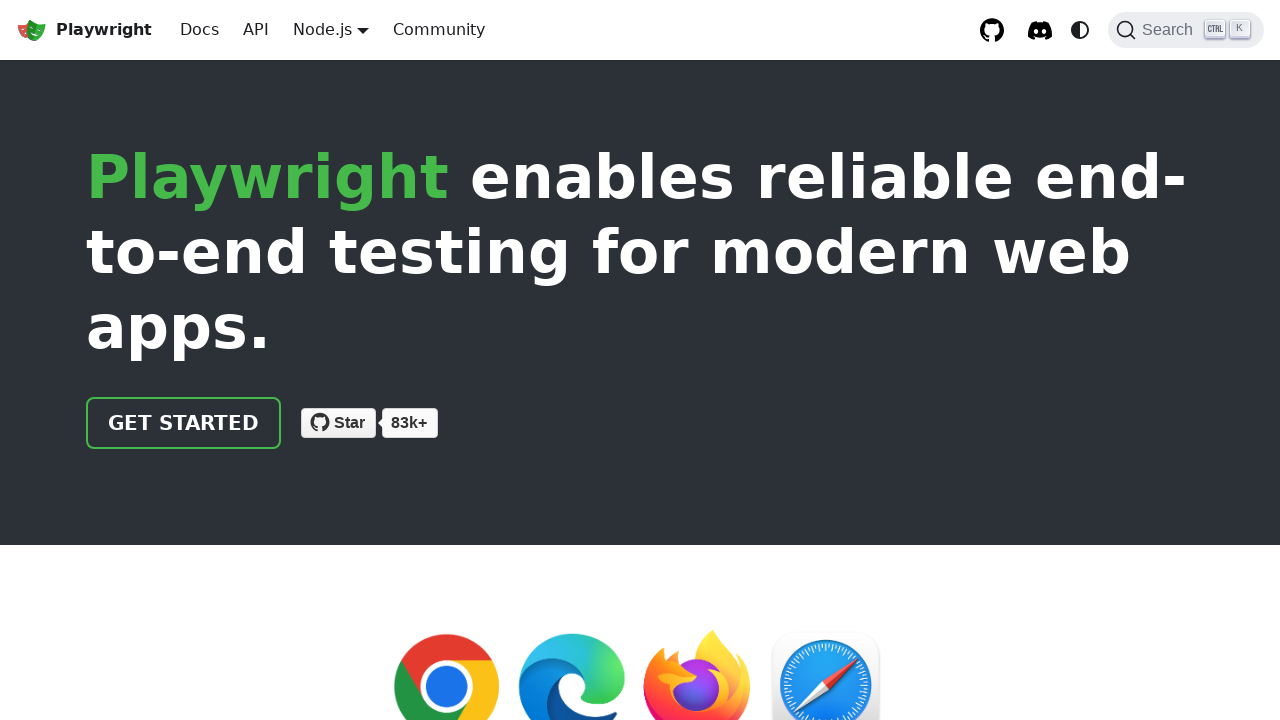

Clicked Docs link in third tab at (200, 30) on xpath=//a[contains(text(),'Docs')]
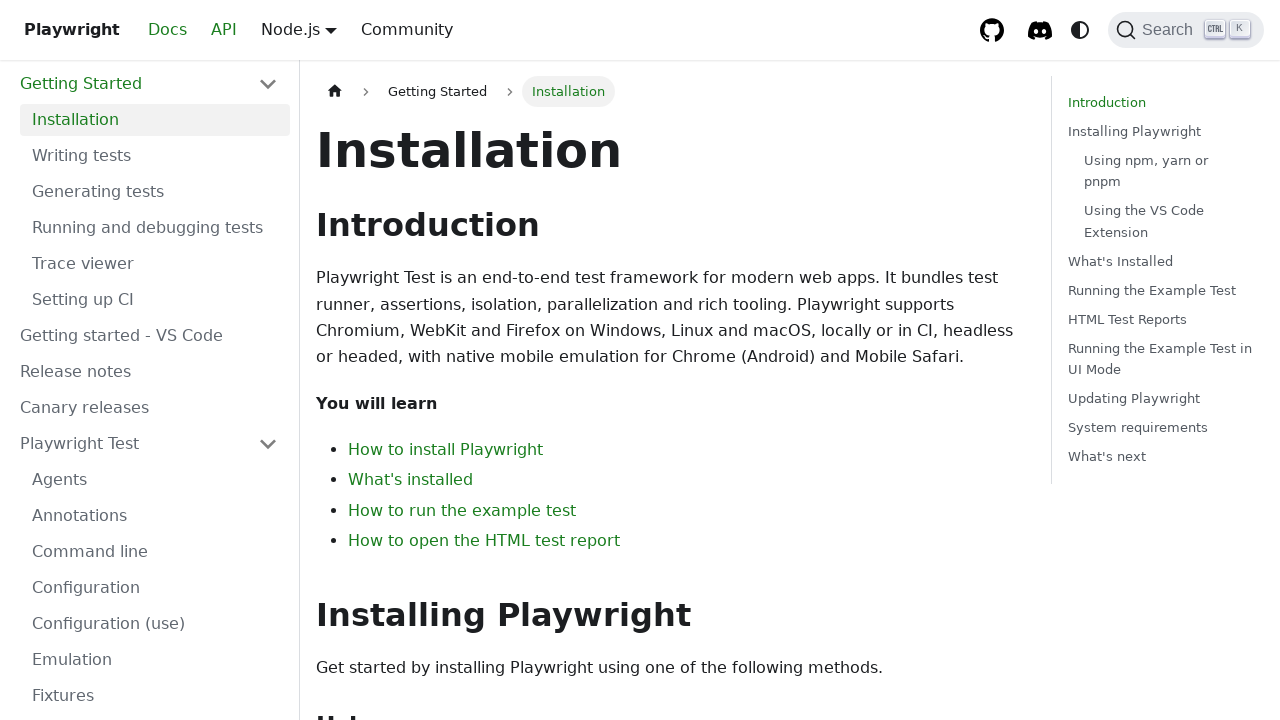

Navigated first tab to Writing tests documentation at (155, 156) on xpath=//a[contains(text(),'Writing tests')]
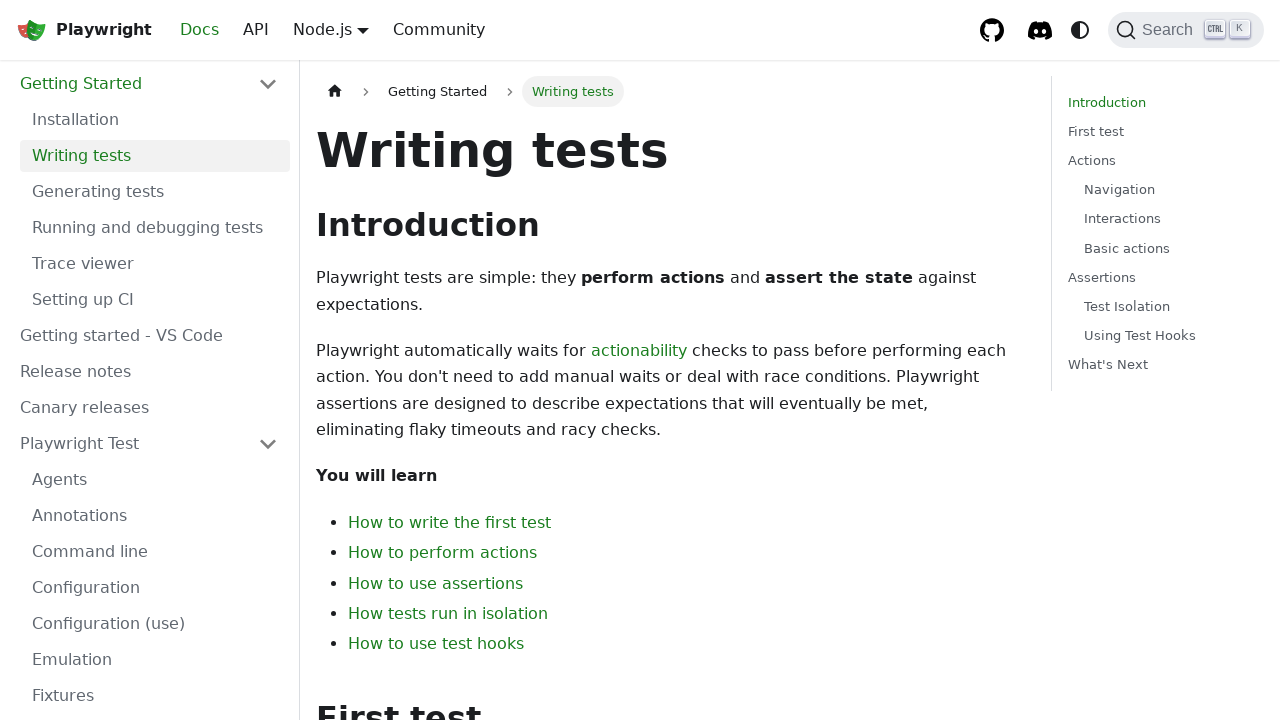

Navigated second tab to Generating tests documentation at (155, 192) on xpath=//a[contains(text(),'Generating tests')]
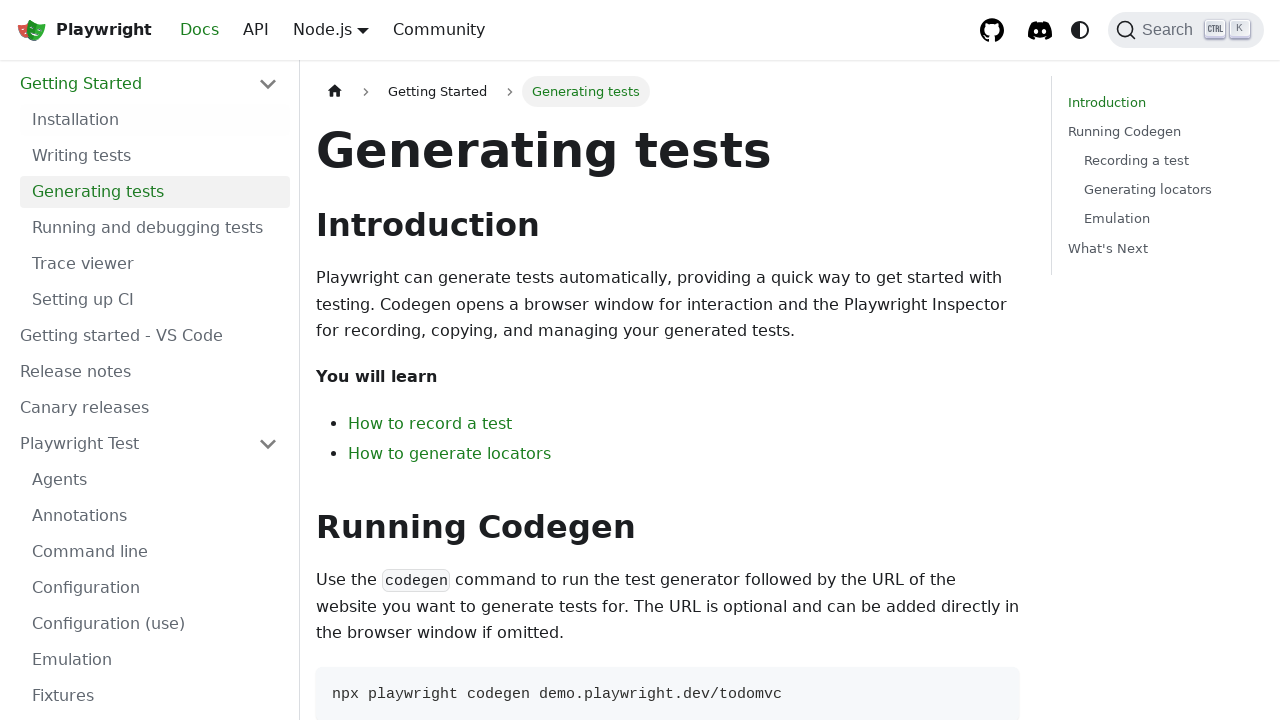

Navigated third tab to Running and debugging tests documentation at (155, 228) on xpath=//a[contains(text(),'Running and debugging tests')]
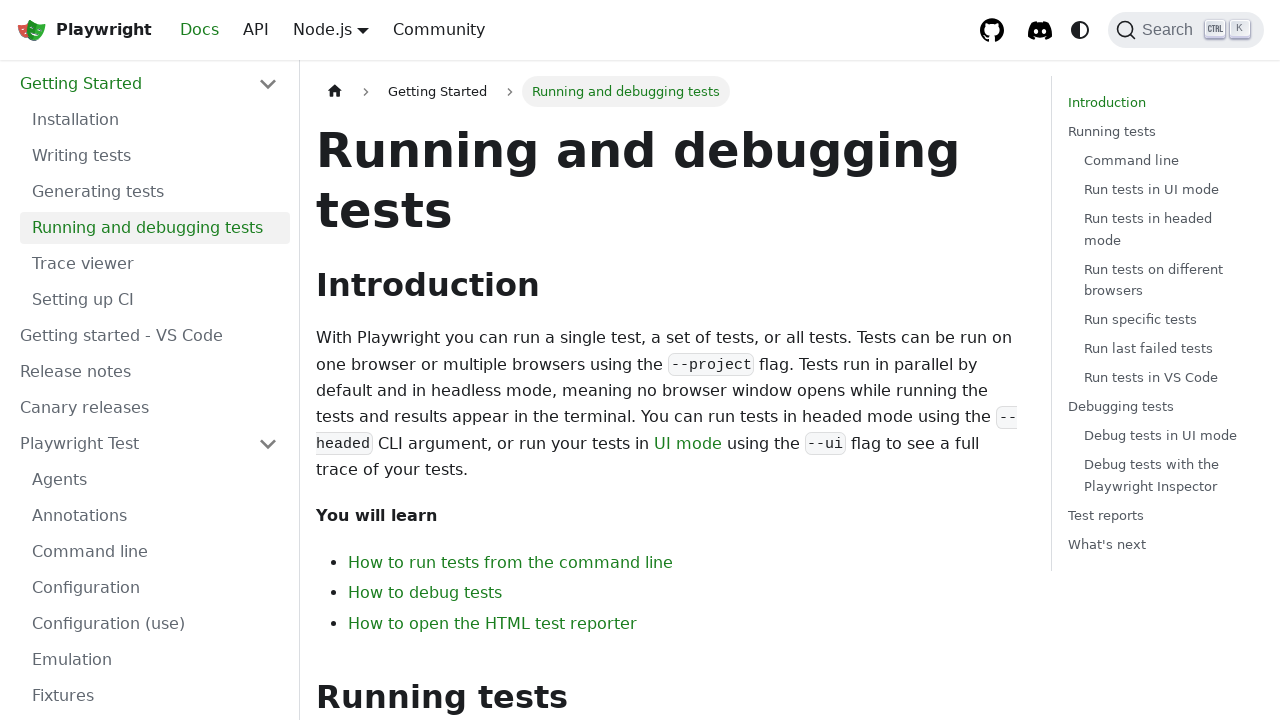

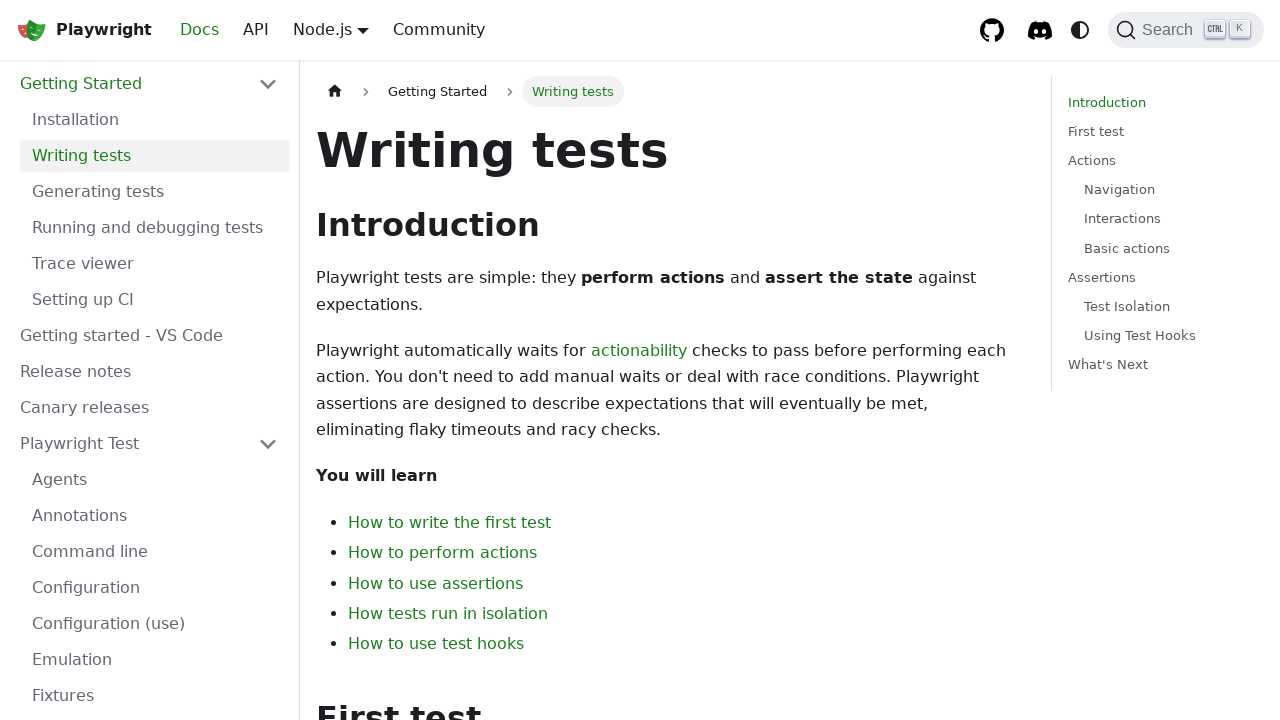